Tests the Remove button functionality on dynamic controls page by clicking Remove, waiting for the loading bar to disappear, and verifying the checkbox is gone and the "It's gone!" message appears.

Starting URL: https://practice.cydeo.com/dynamic_controls

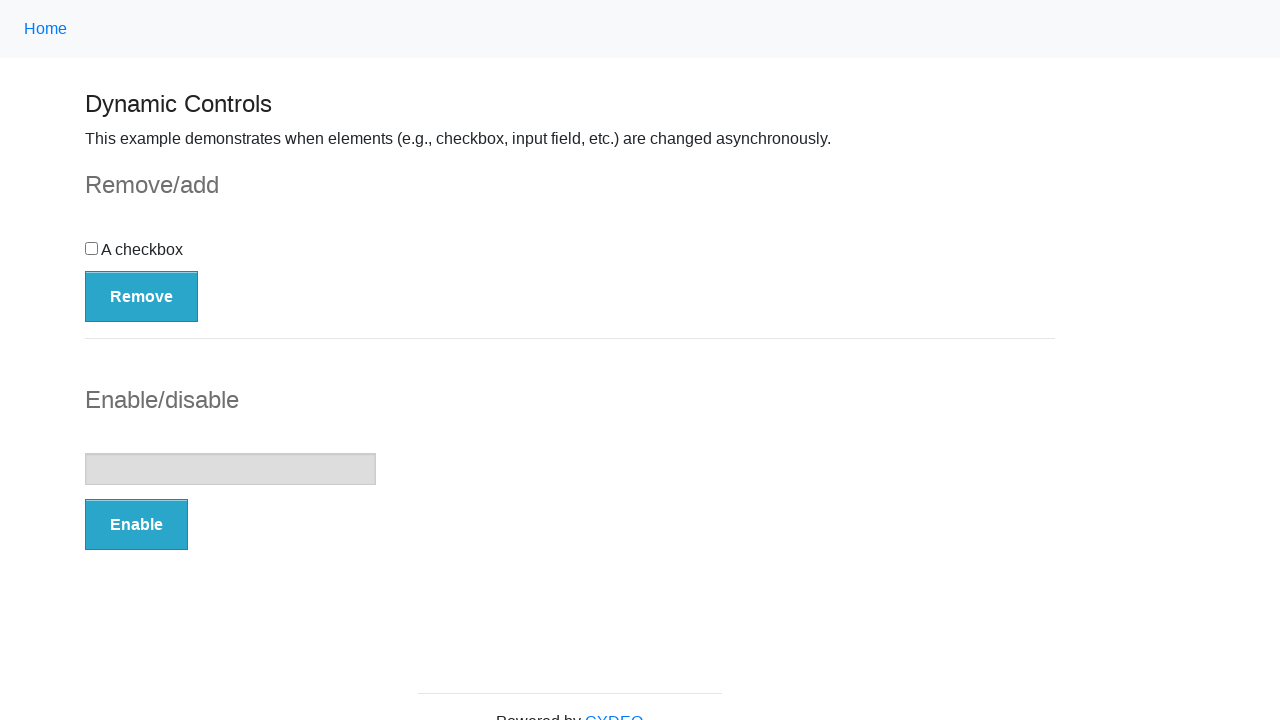

Clicked the Remove button at (142, 296) on button:has-text('Remove')
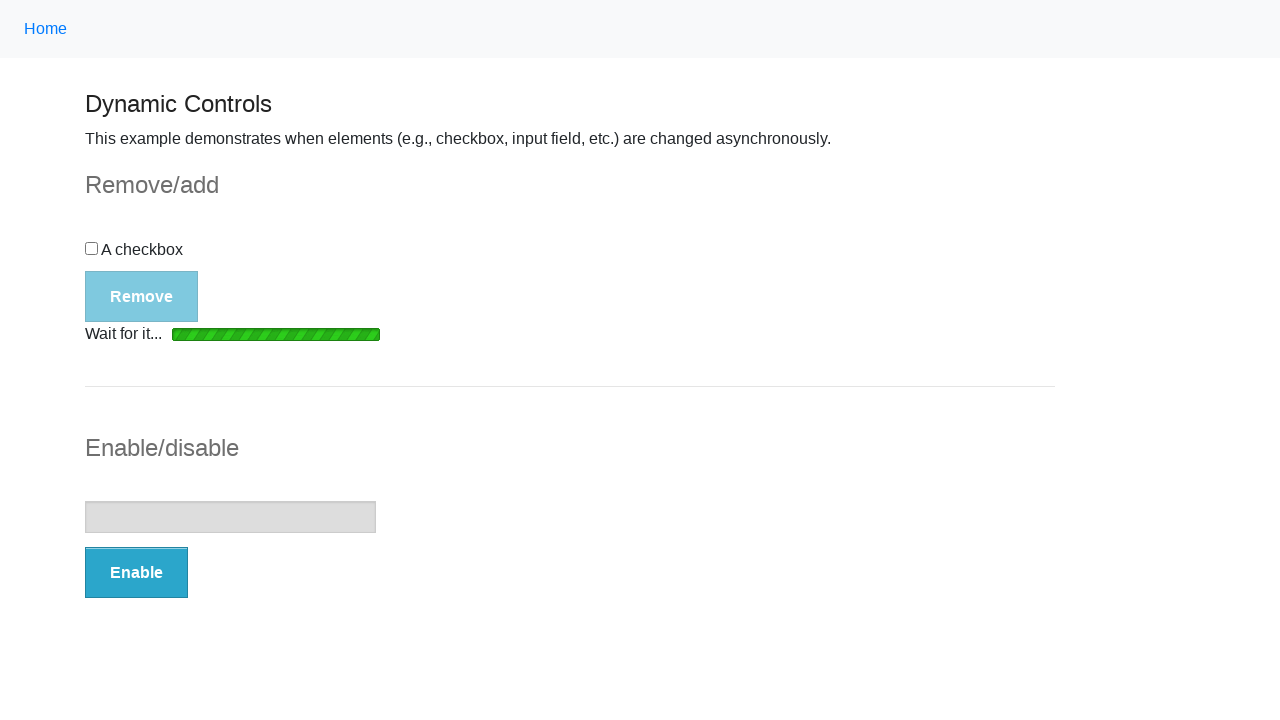

Loading bar disappeared
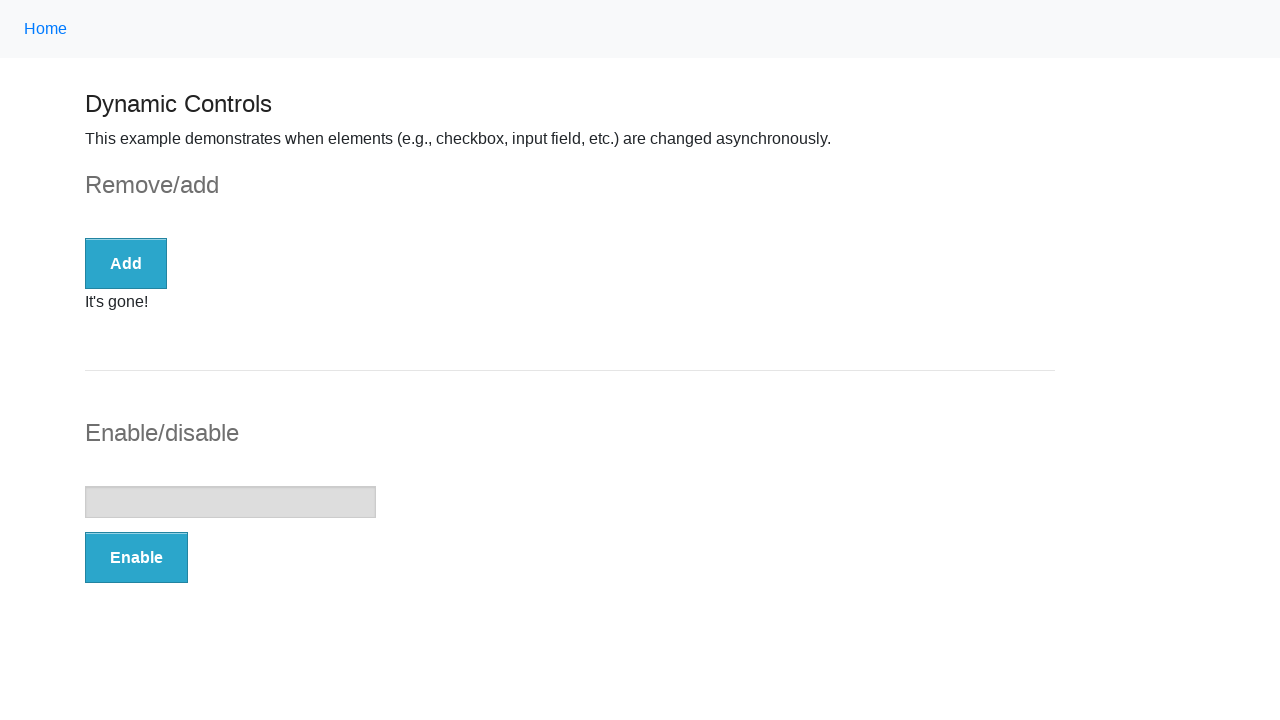

Checkbox element was removed from DOM
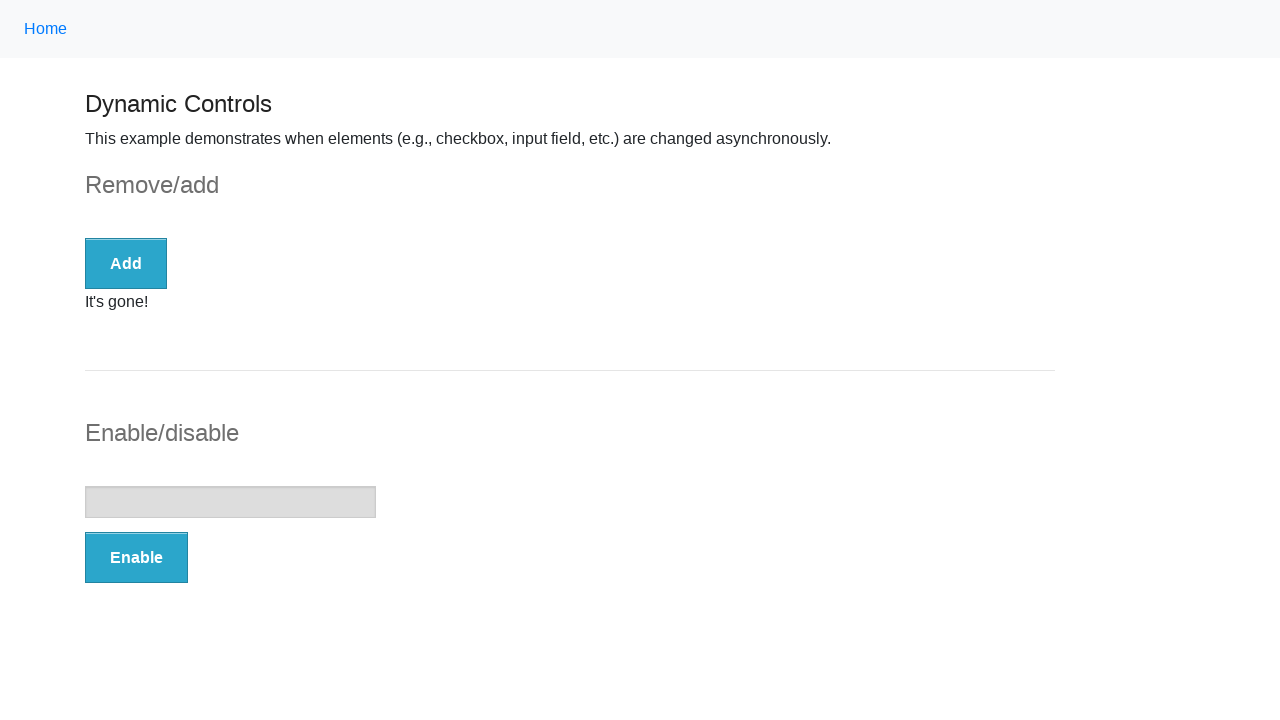

Message element appeared on page
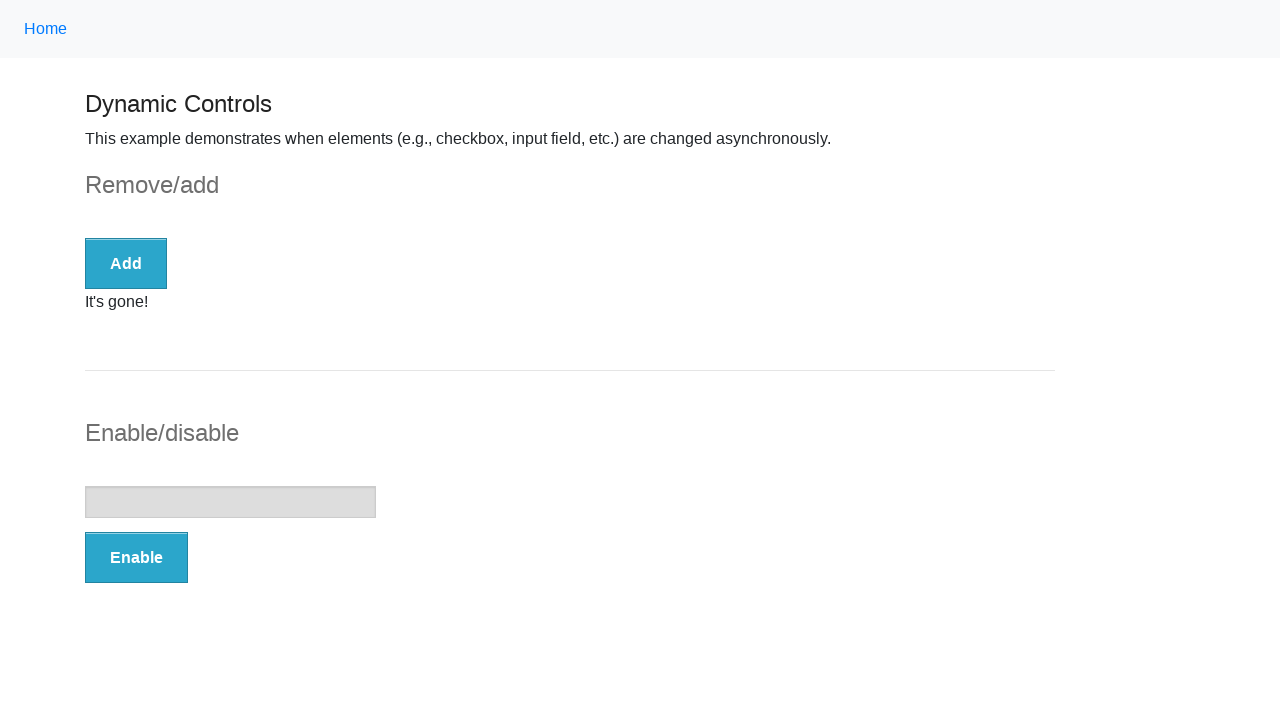

Retrieved message text: 'It's gone!'
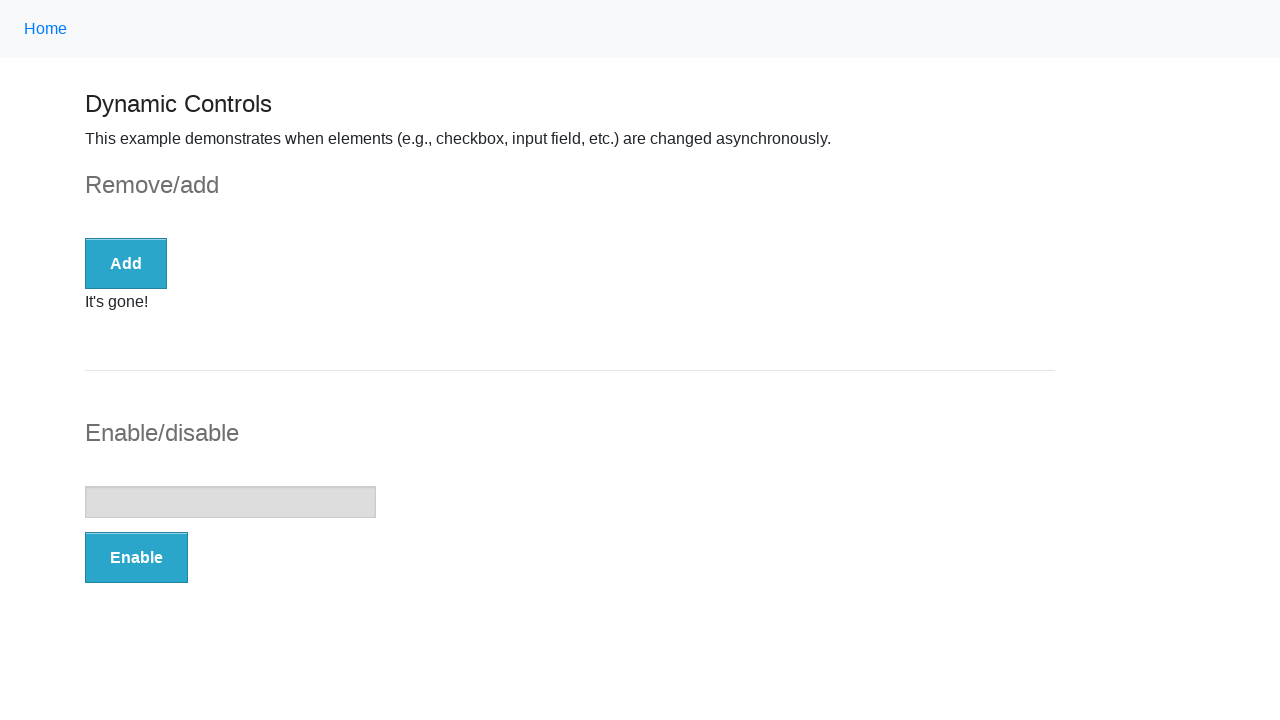

Verified 'It's gone!' message is present
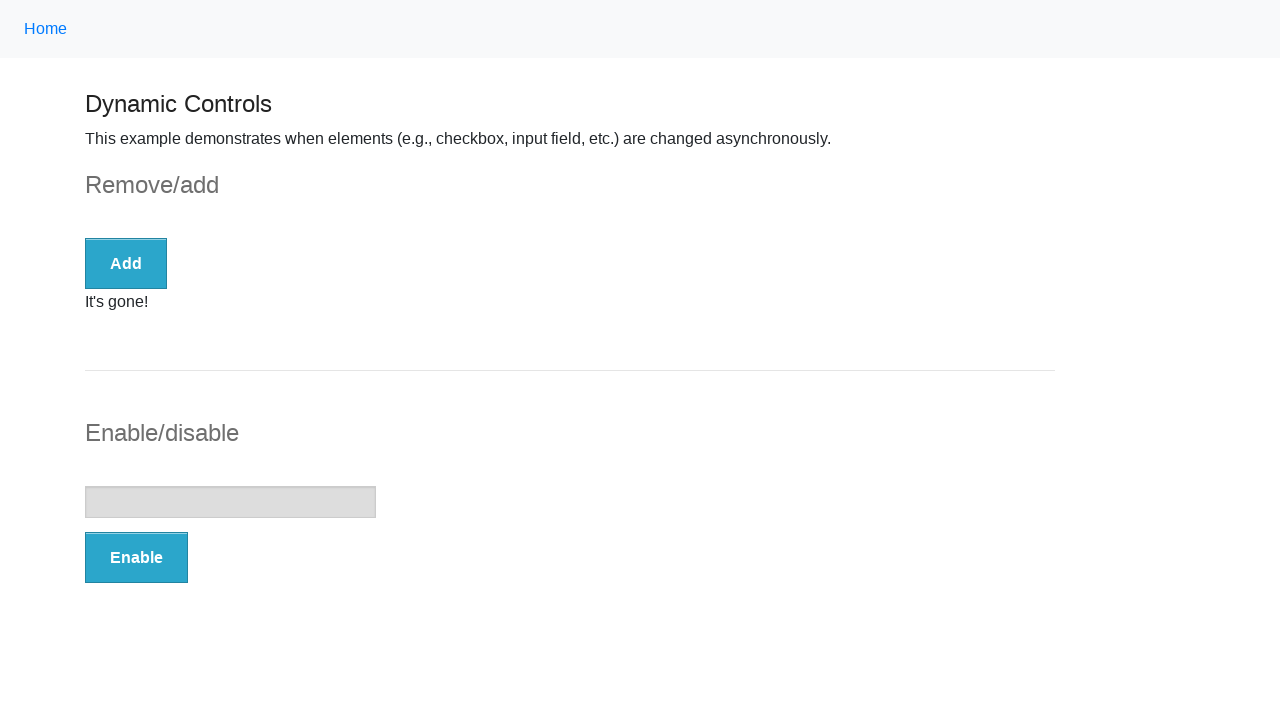

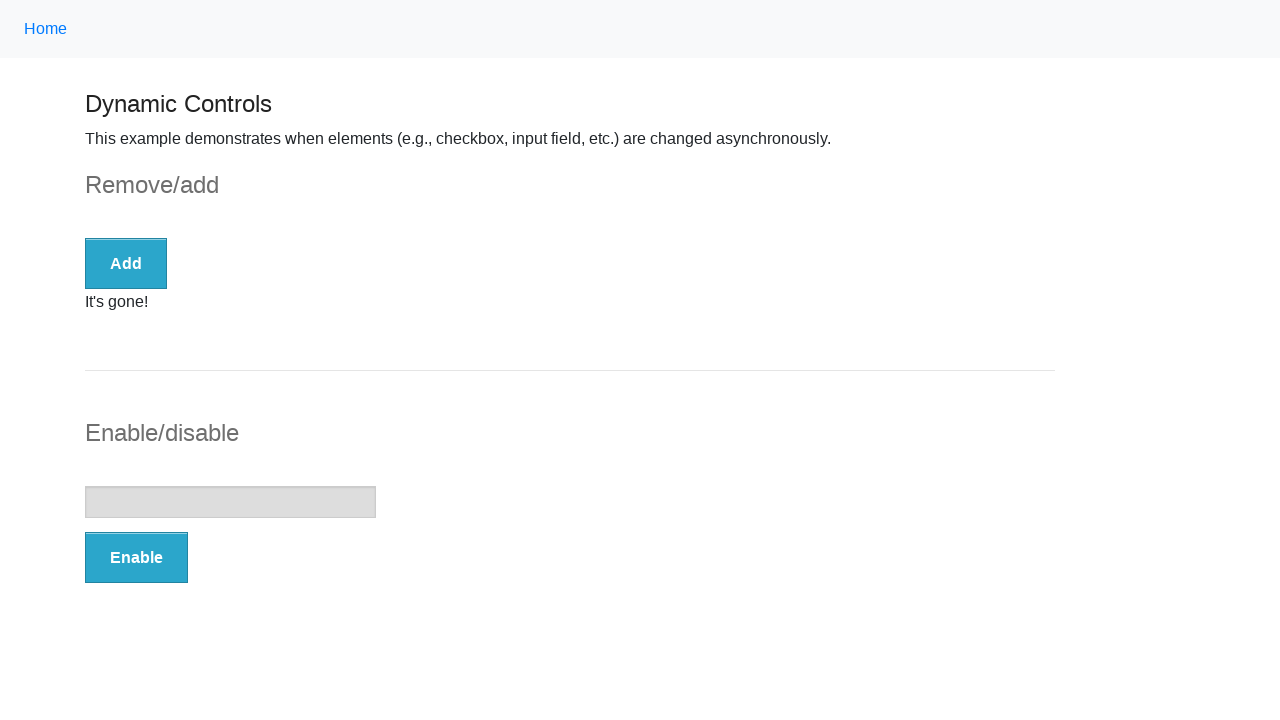